Tests JavaScript dialog handling by clicking buttons that trigger confirm and prompt dialogs, then accepting them with appropriate responses.

Starting URL: https://demoqa.com/alerts

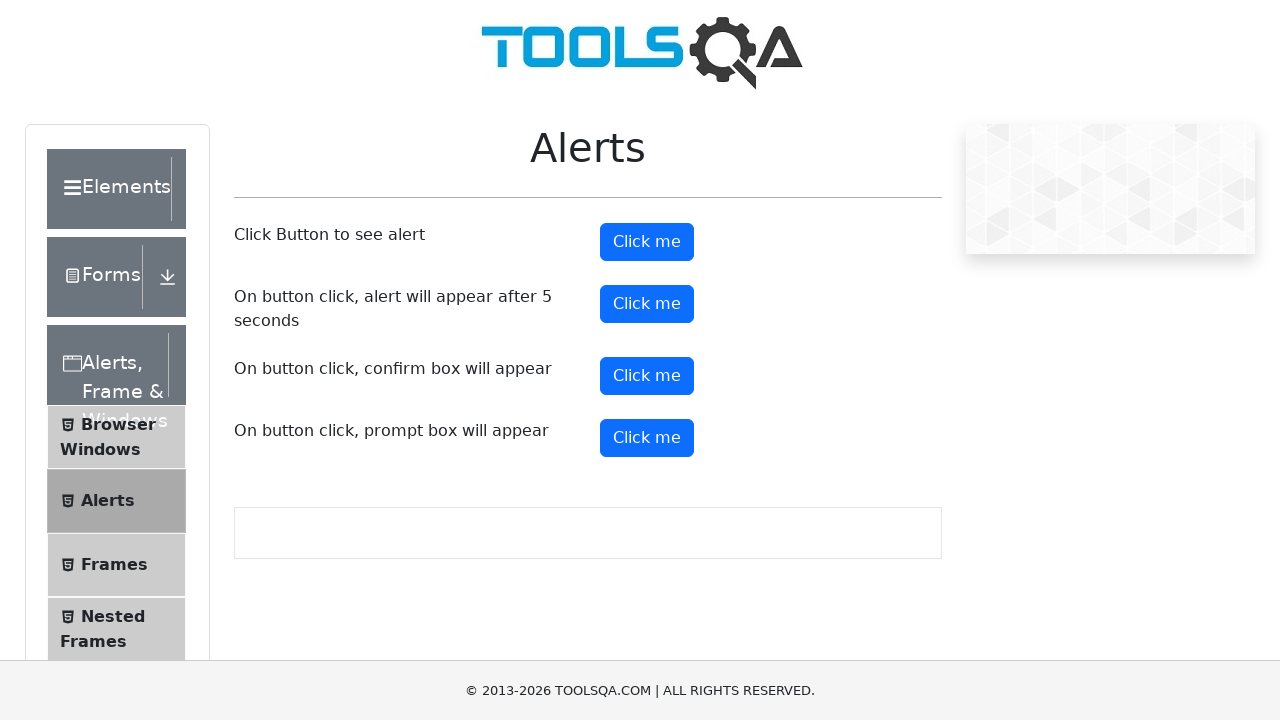

Set up dialog handler to accept confirm dialogs
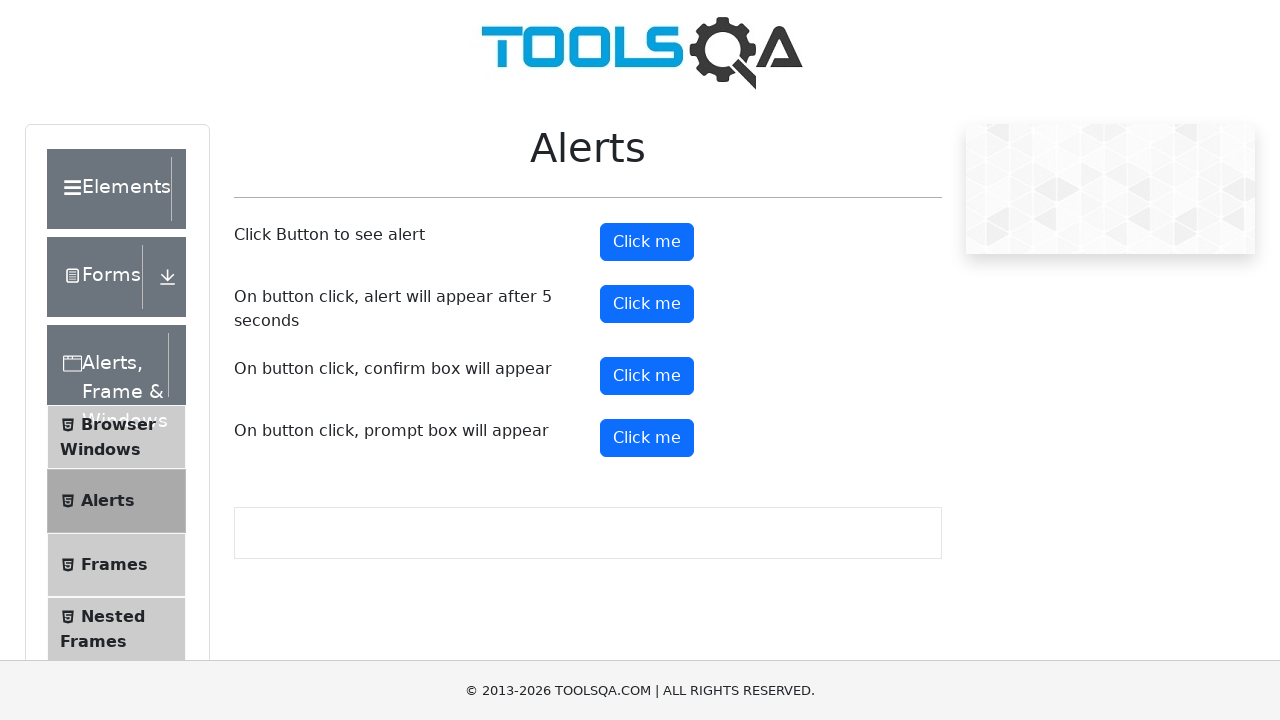

Clicked confirm button to trigger confirm dialog at (647, 376) on #confirmButton
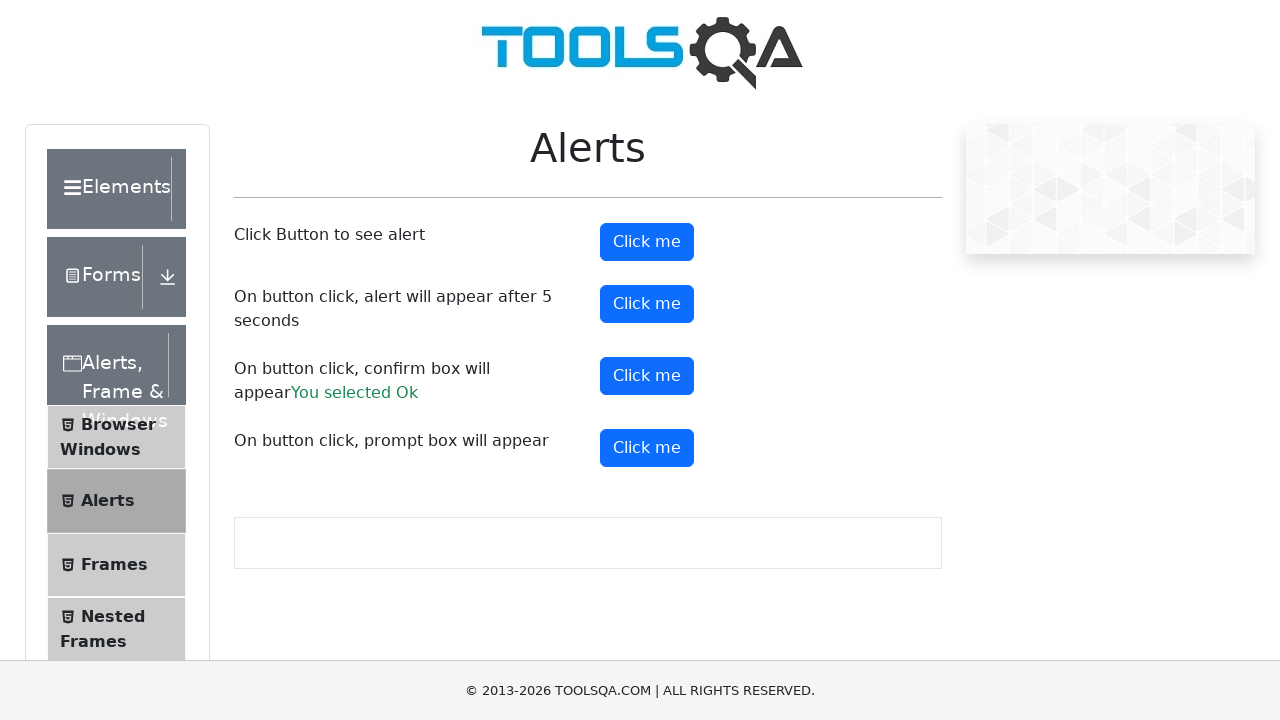

Waited for confirm dialog to be processed
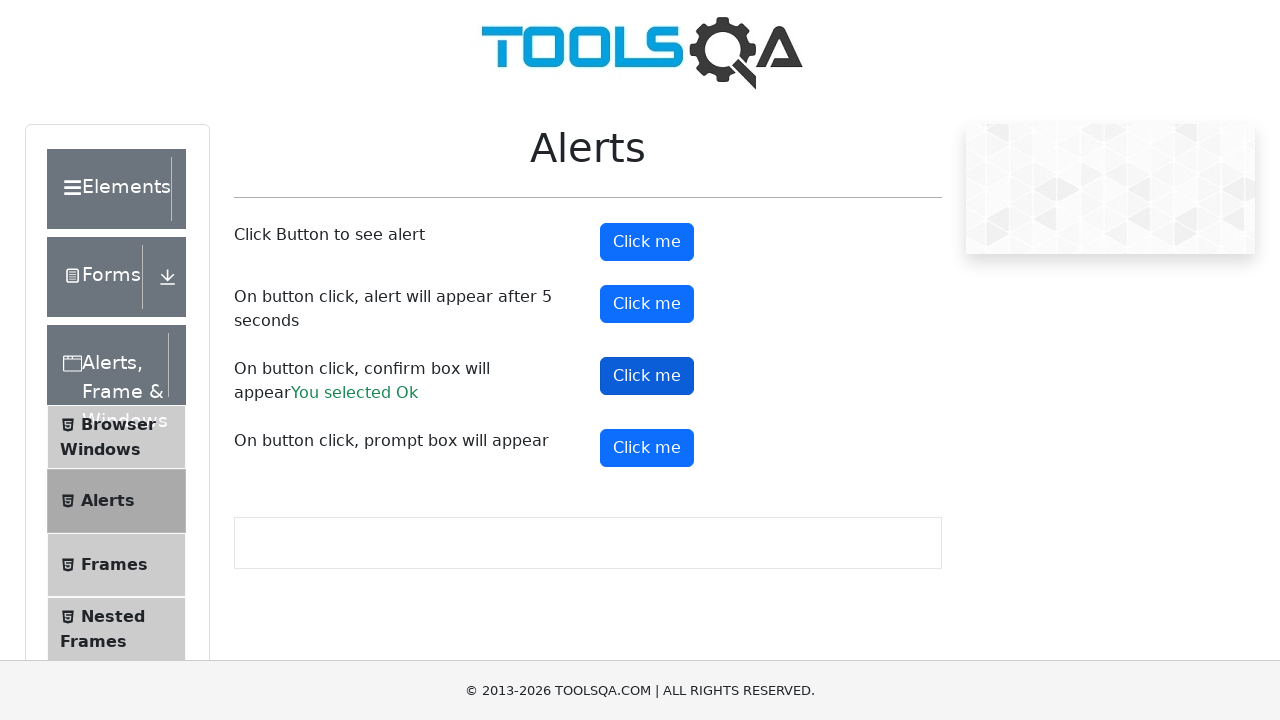

Set up dialog handler to accept prompt dialogs with custom text
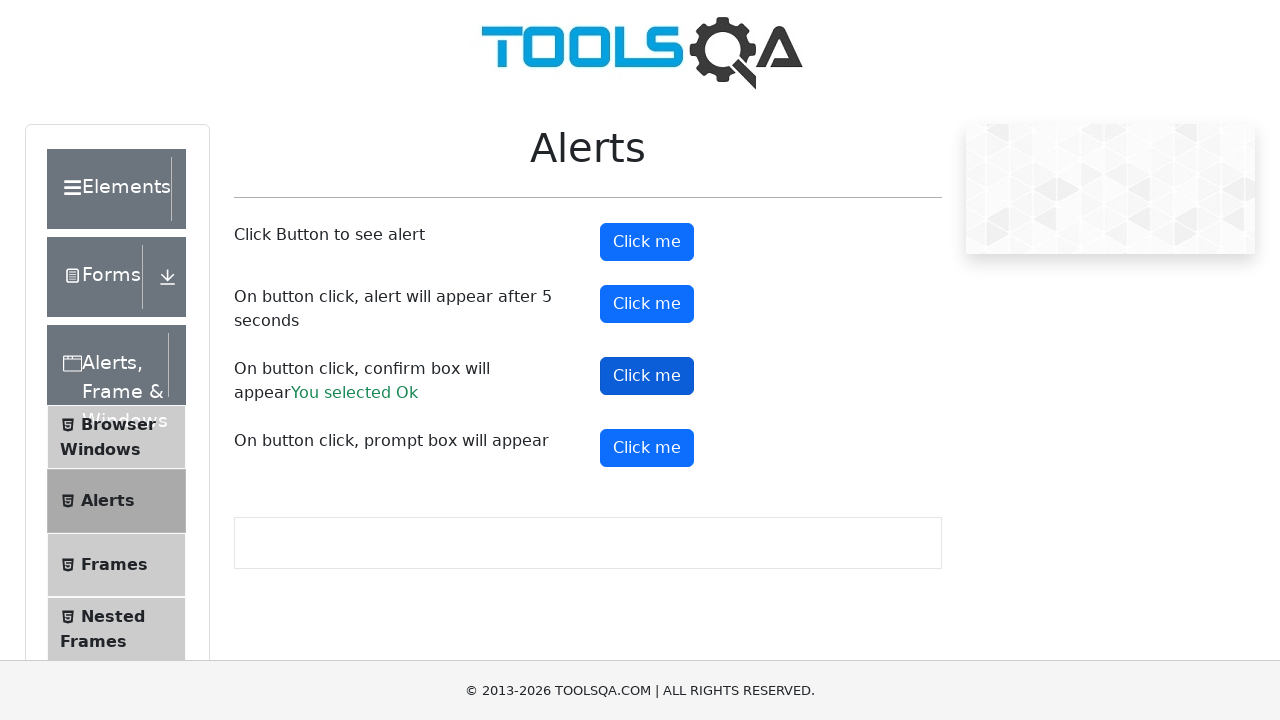

Clicked prompt button to trigger prompt dialog at (647, 448) on #promtButton
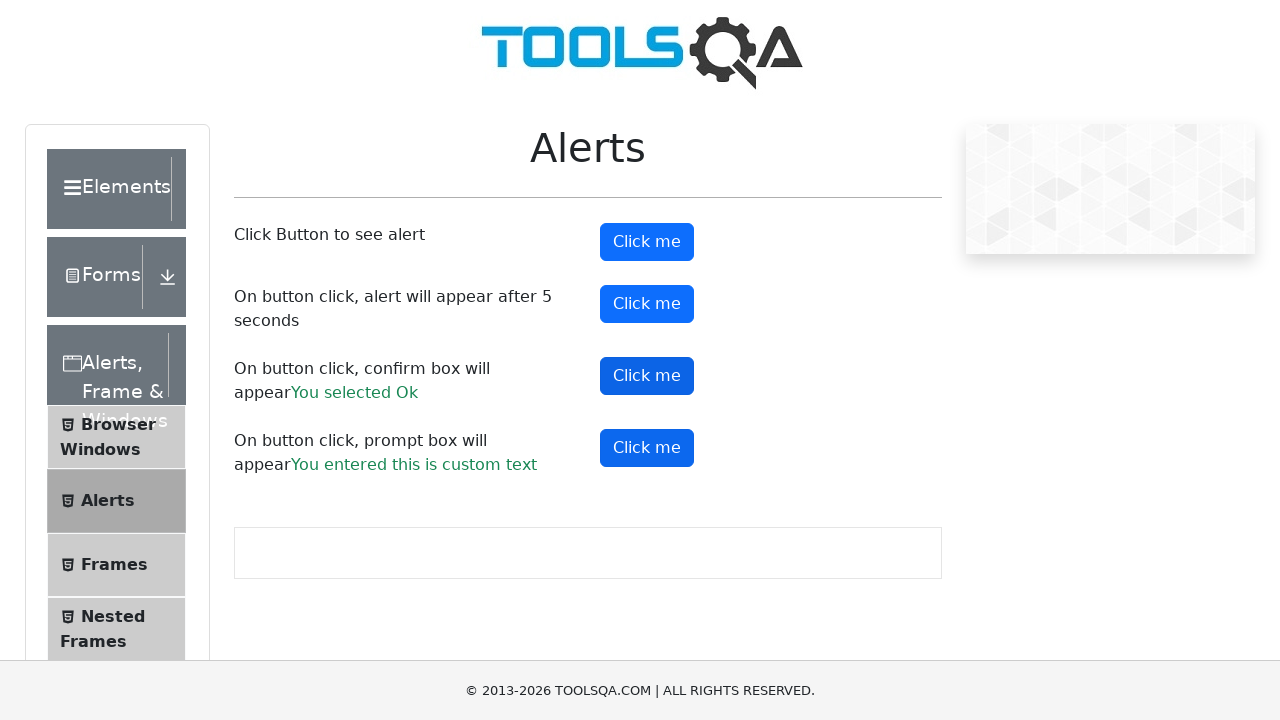

Waited for prompt dialog to be processed
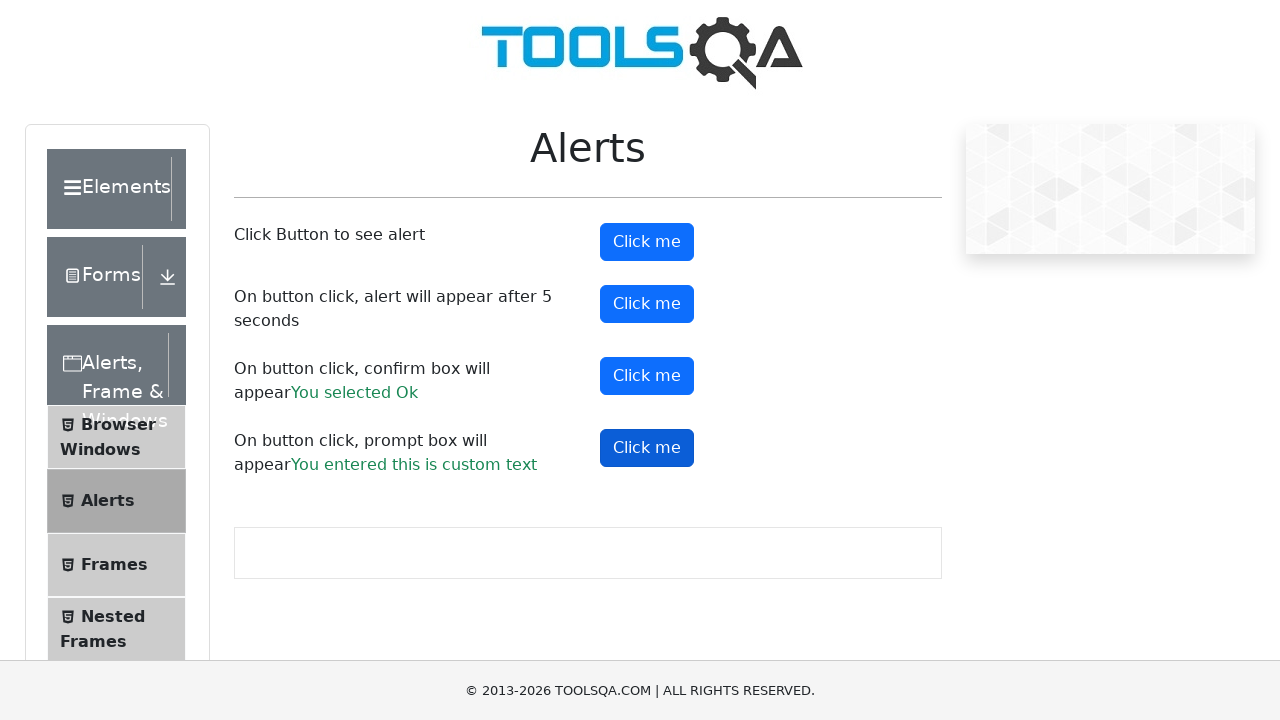

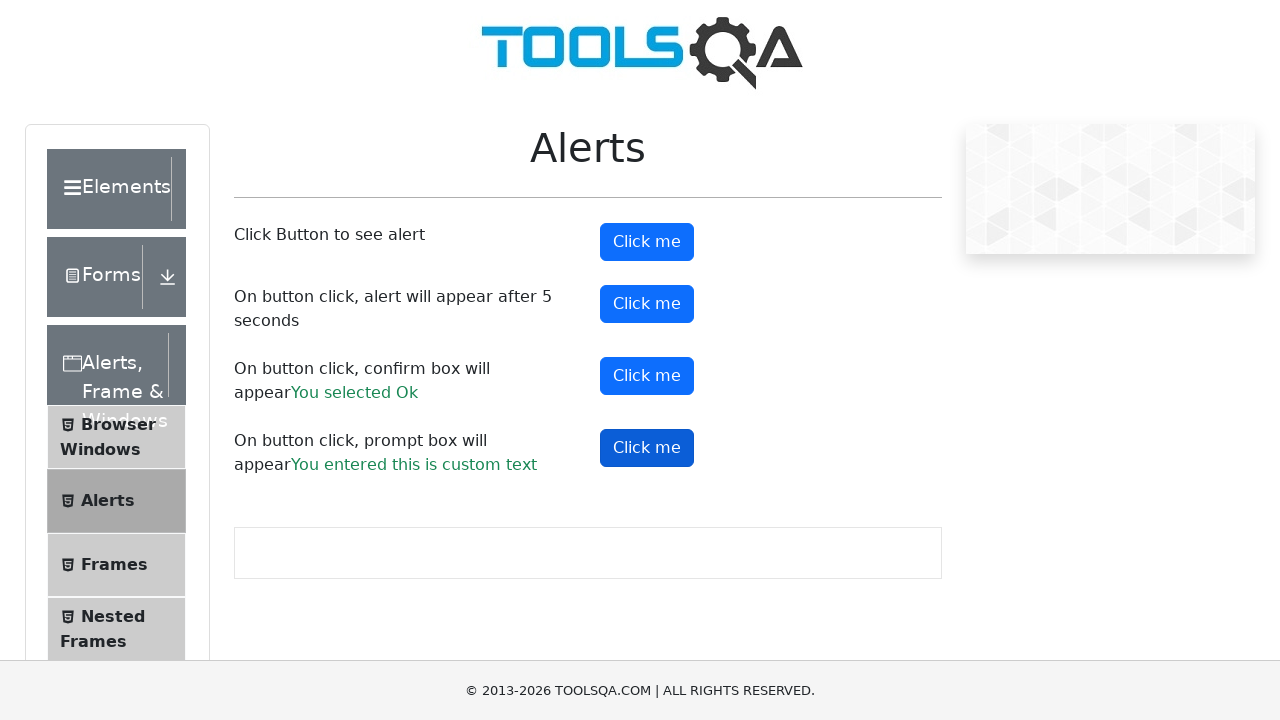